Tests that empty name field is not permitted in the registration form

Starting URL: https://davi-vert.vercel.app/index.html

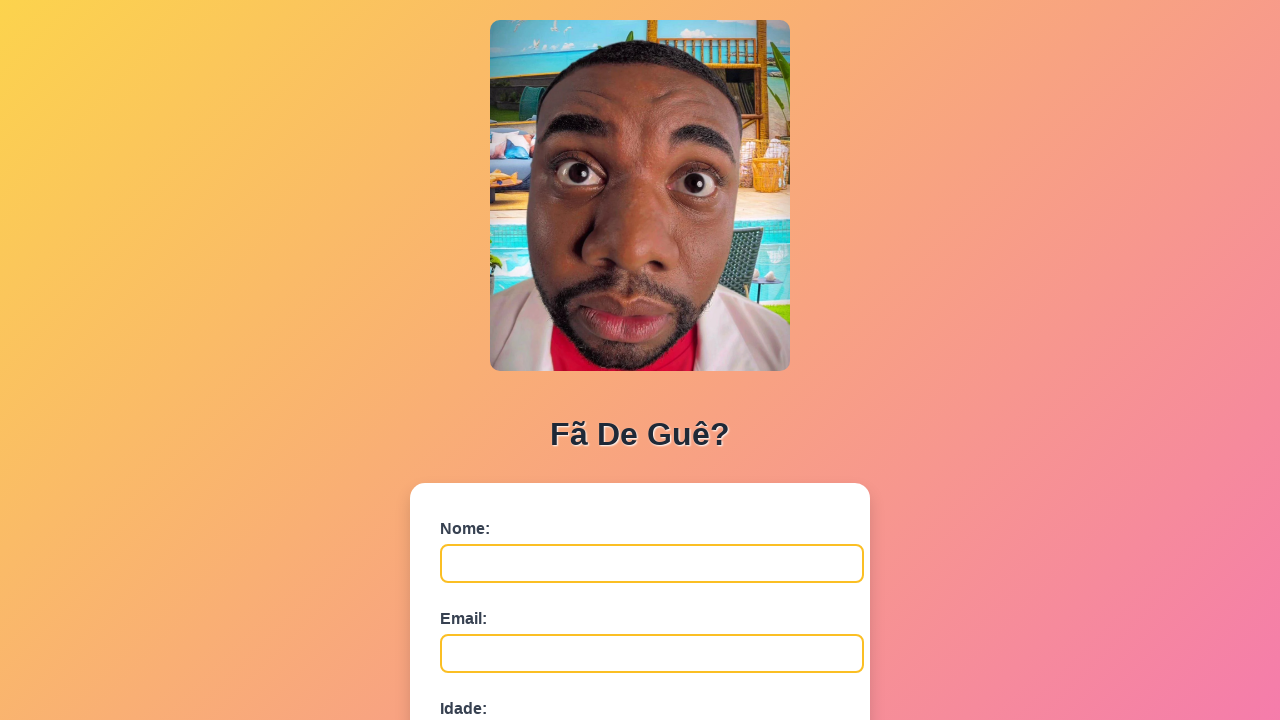

Navigated to registration form page
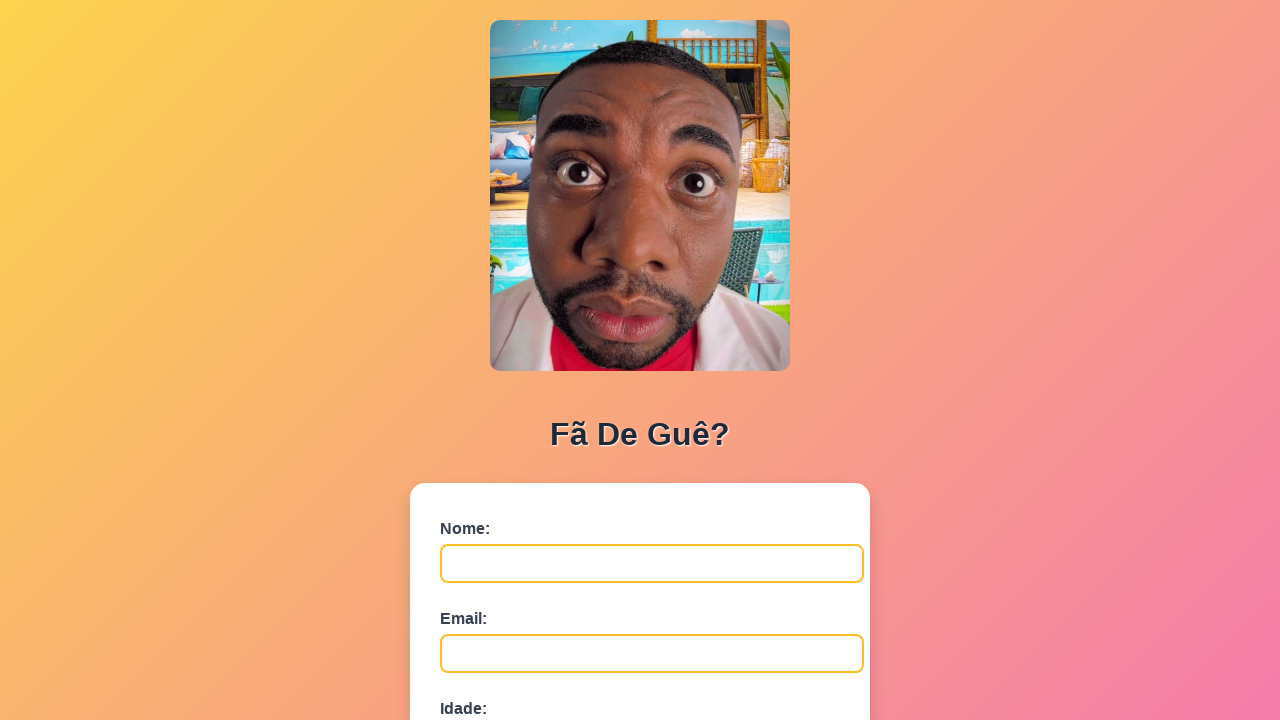

Filled email field with 'usuario@email.com' on #email
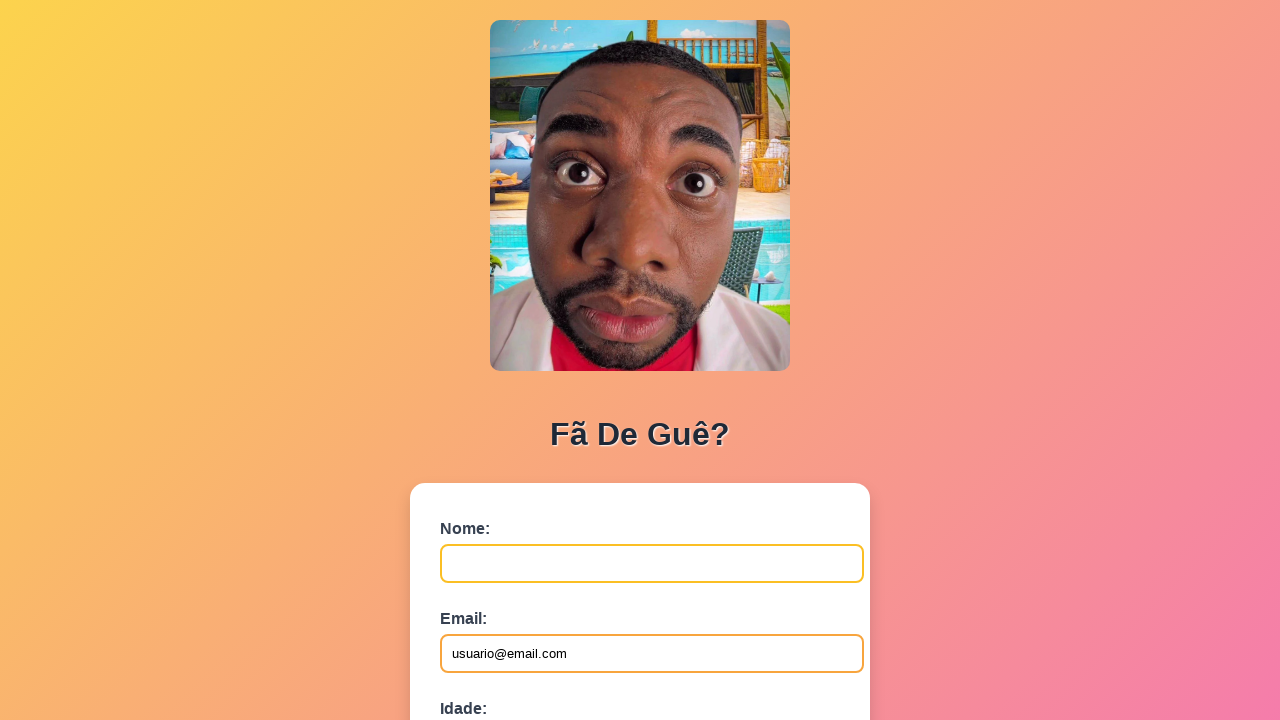

Filled age field with '25' on #idade
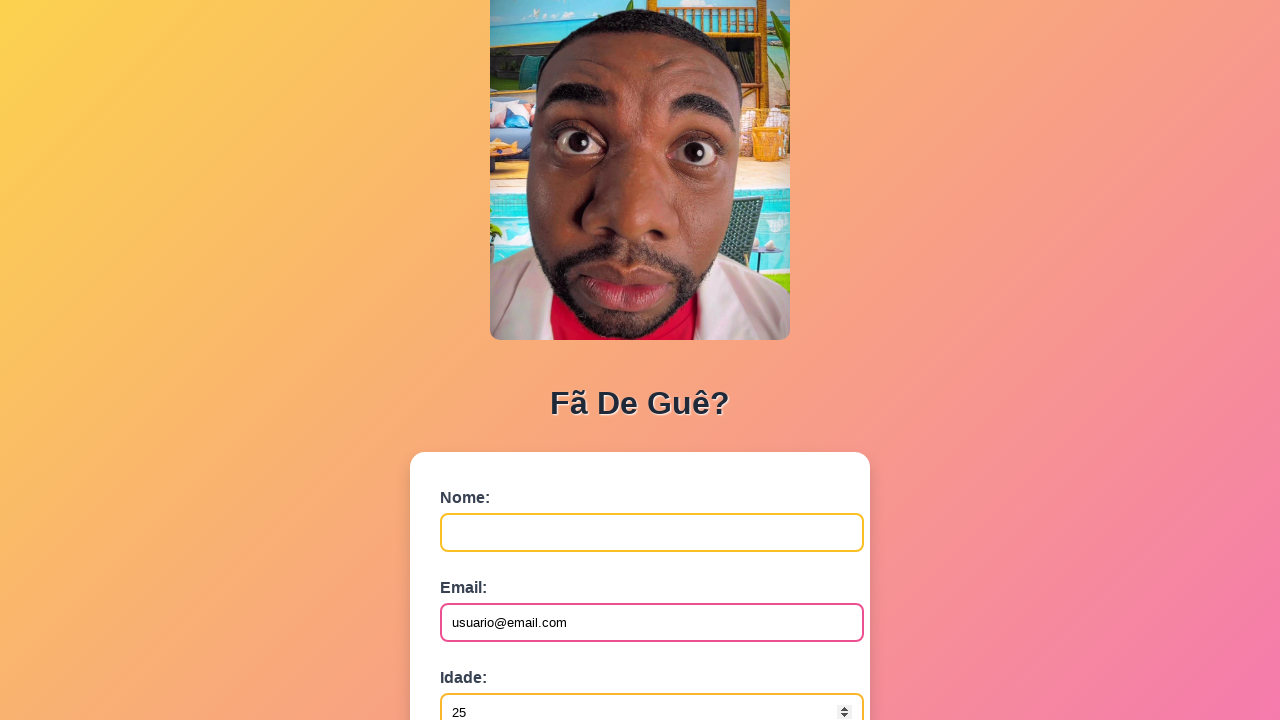

Clicked submit button with empty name field at (490, 569) on button[type='submit']
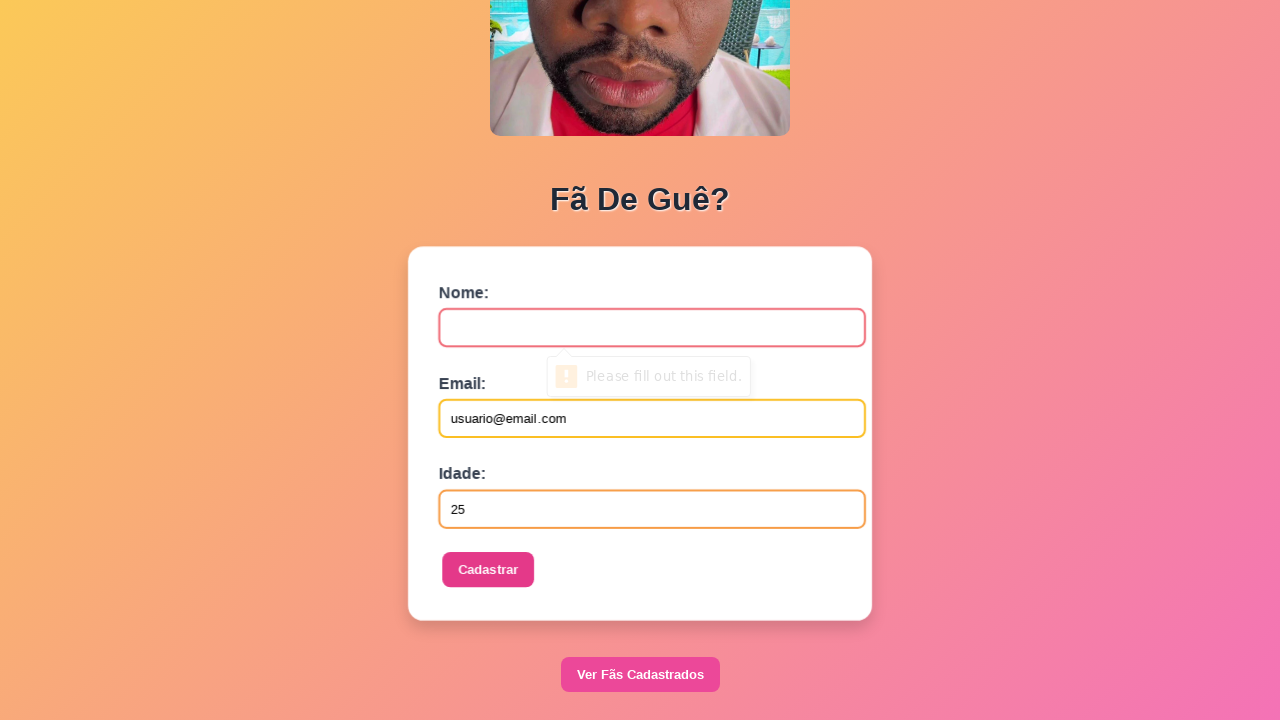

Dialog handler registered to accept alerts
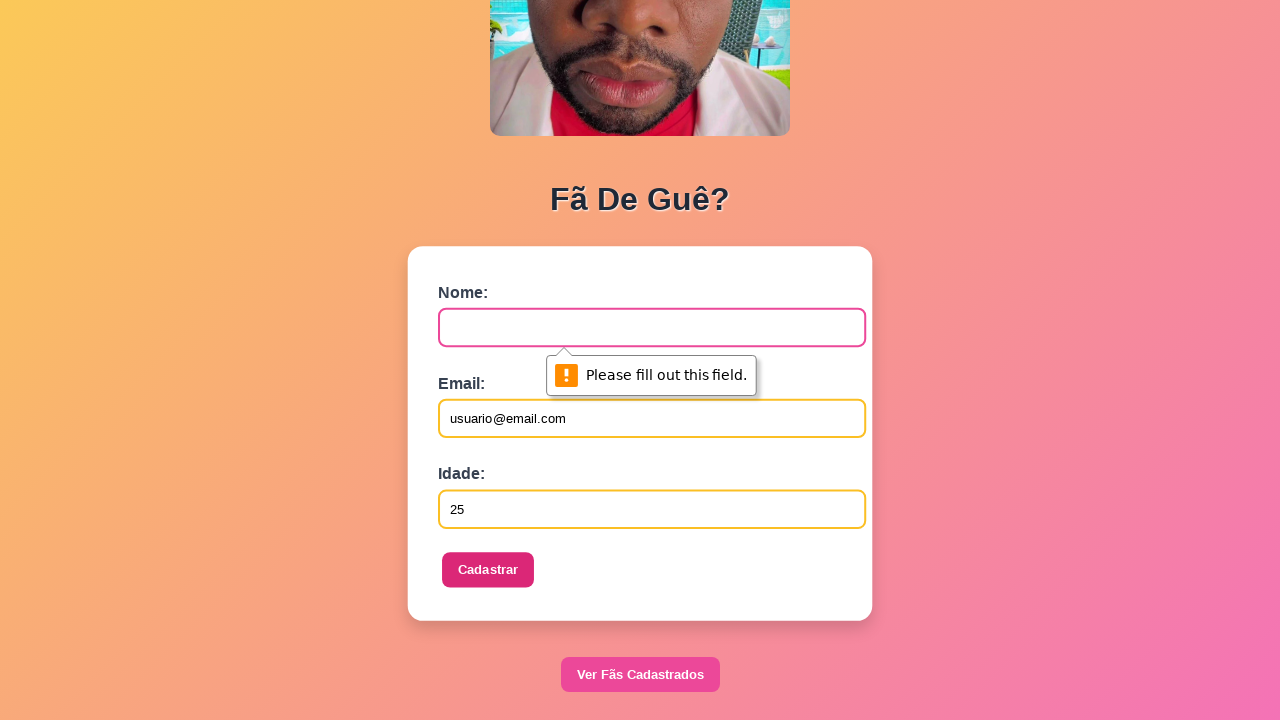

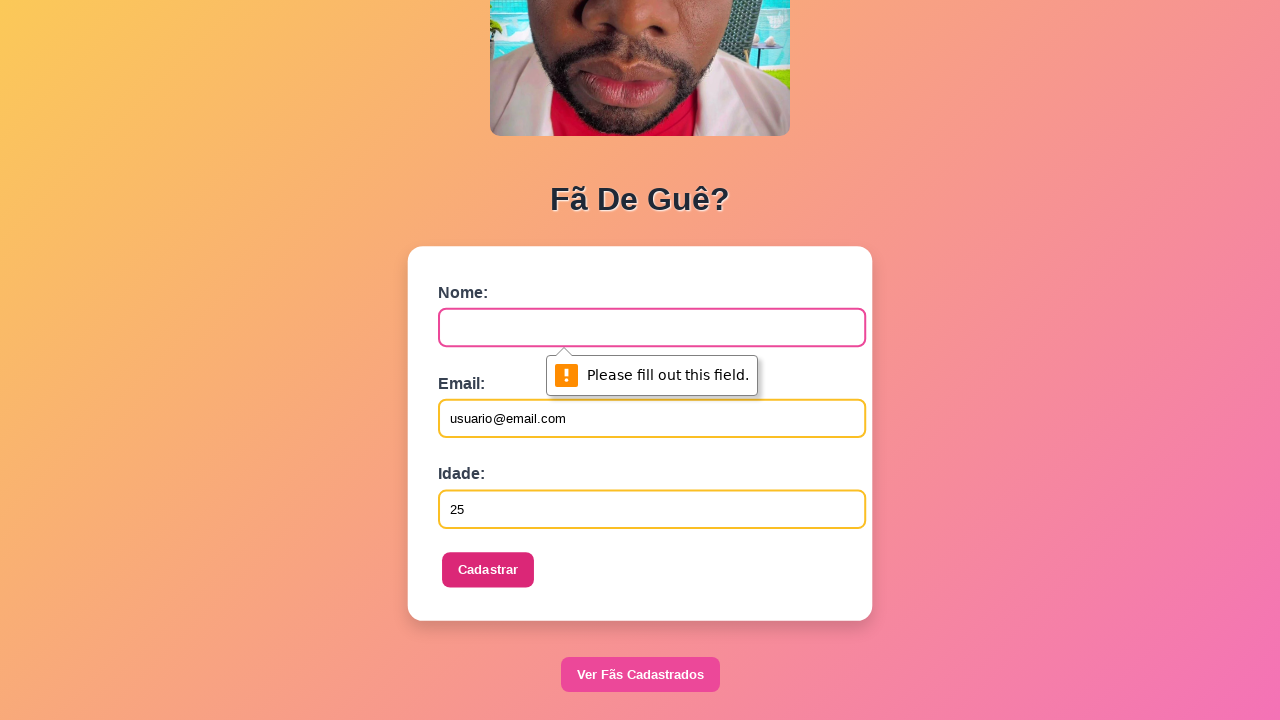